Tests the add/remove elements functionality by clicking the Add Element button, verifying the Delete button appears, then clicking Delete to remove it

Starting URL: https://the-internet.herokuapp.com/add_remove_elements/

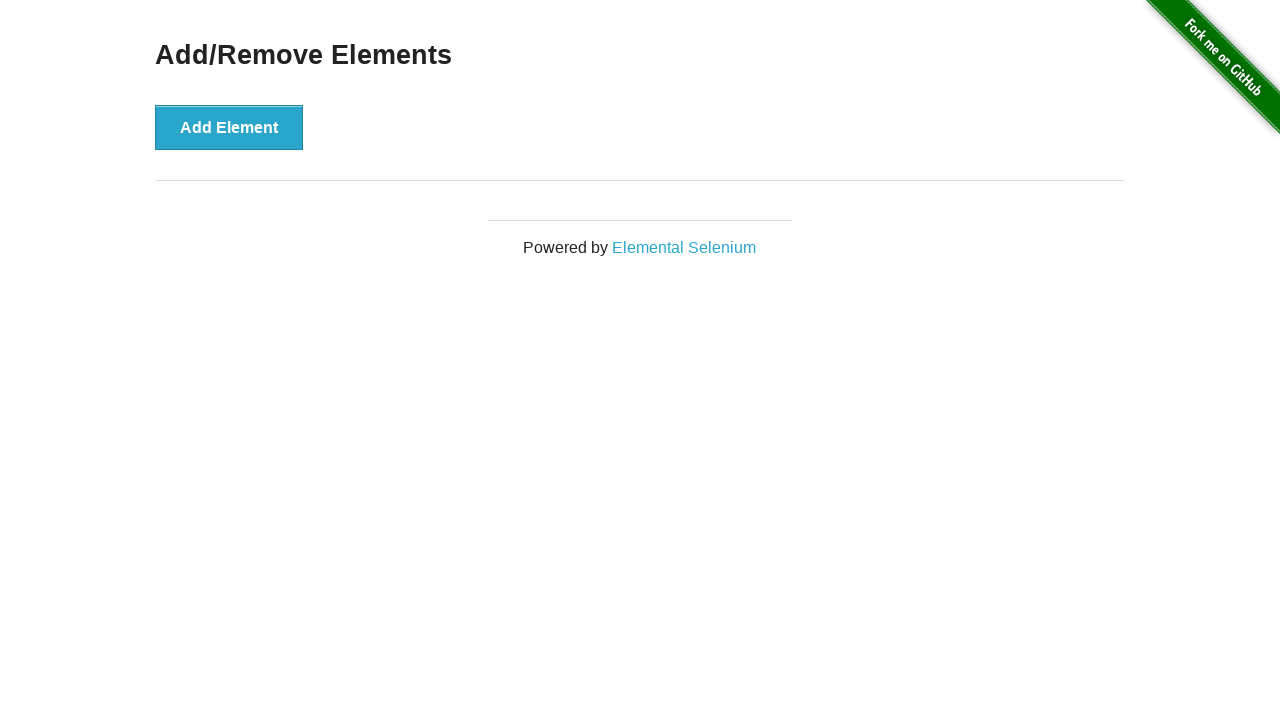

Clicked Add Element button at (229, 127) on button[onclick='addElement()']
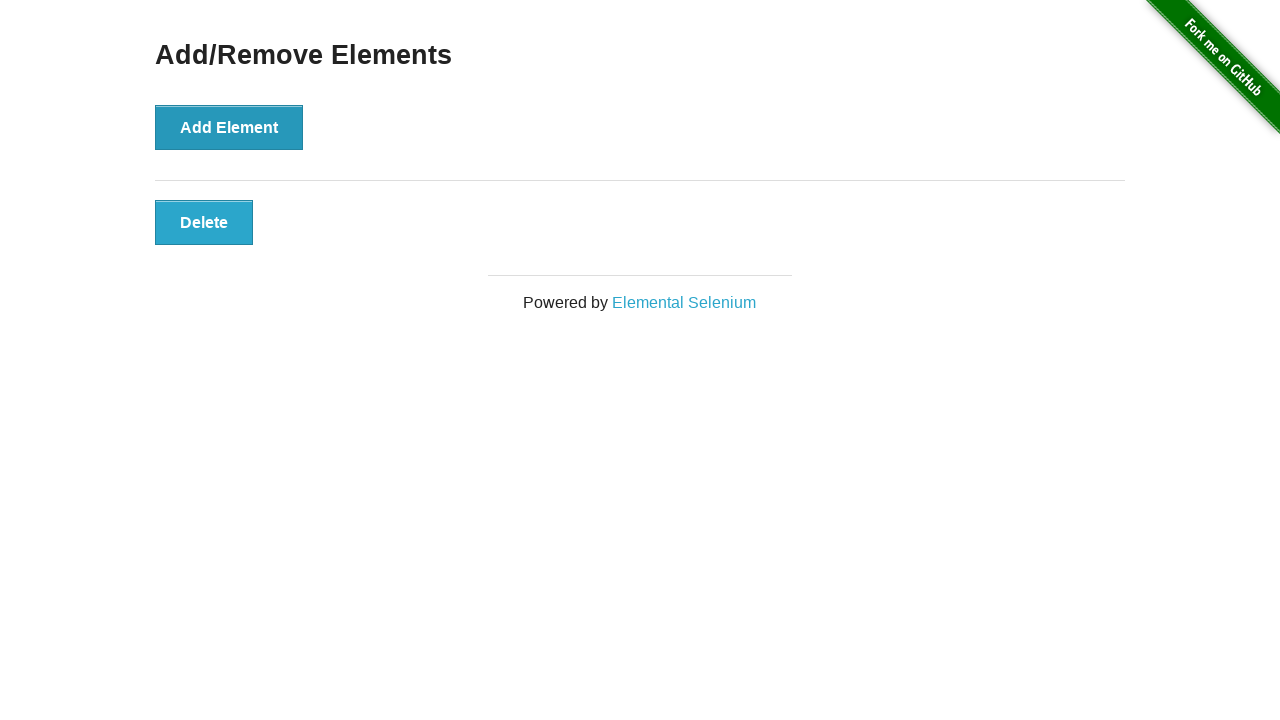

Delete button appeared after clicking Add Element
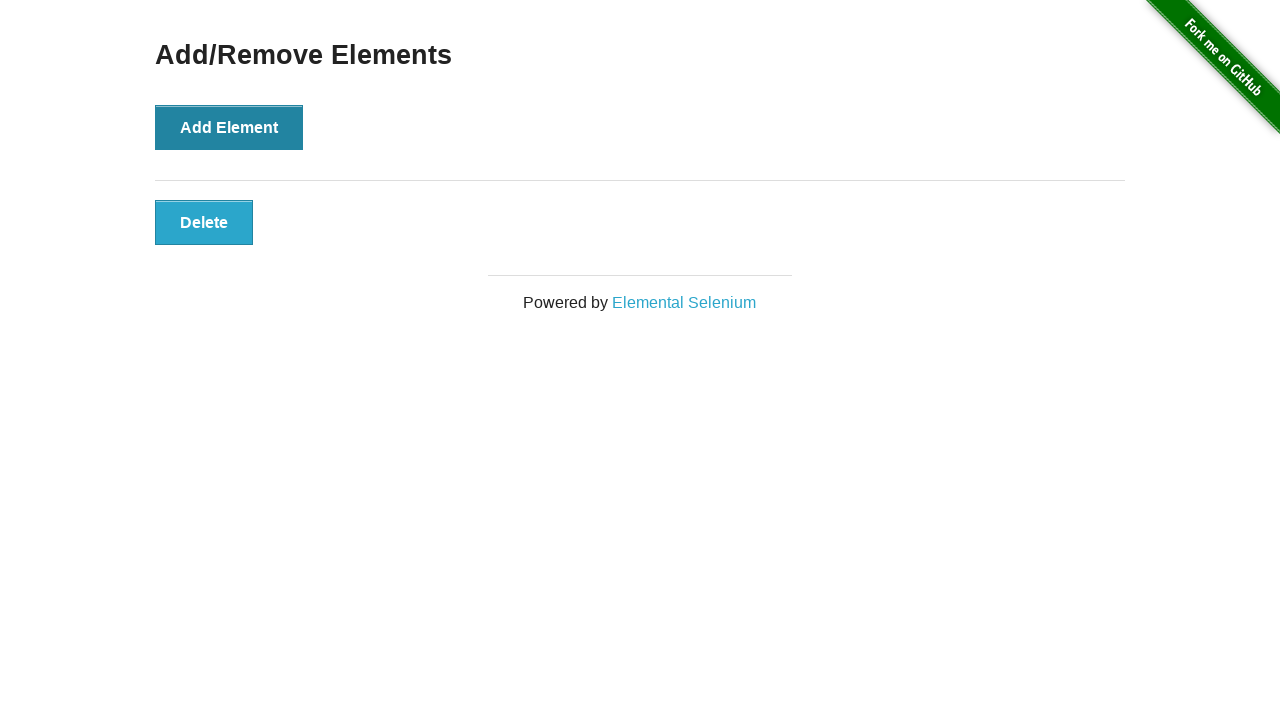

Verified Delete button is visible
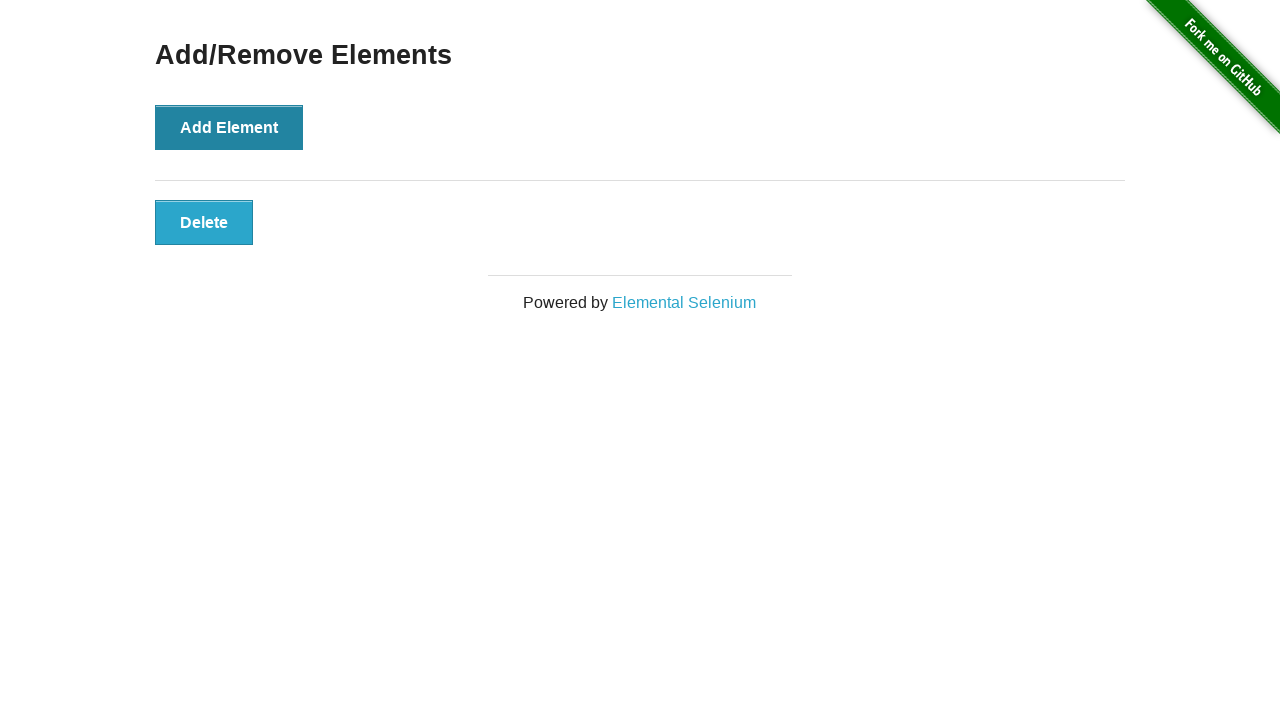

Clicked Delete button to remove the element at (204, 222) on button[onclick='deleteElement()']
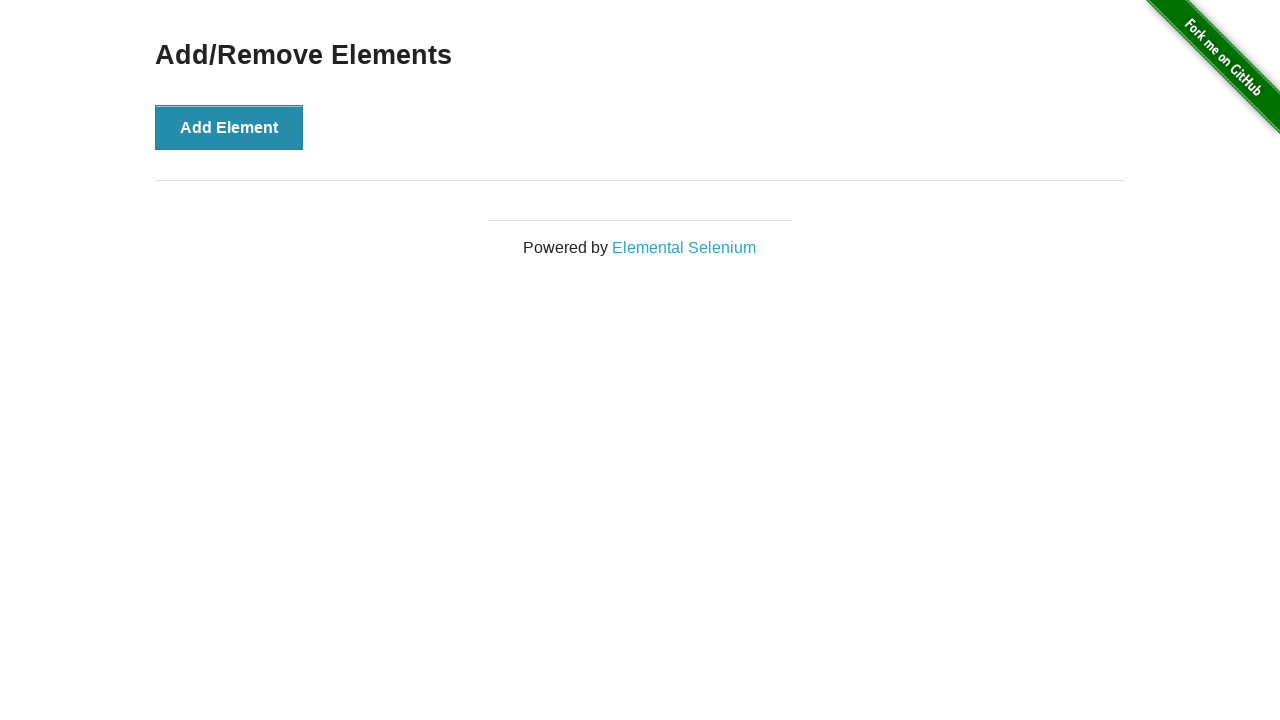

Verified Add/Remove Elements header is still visible
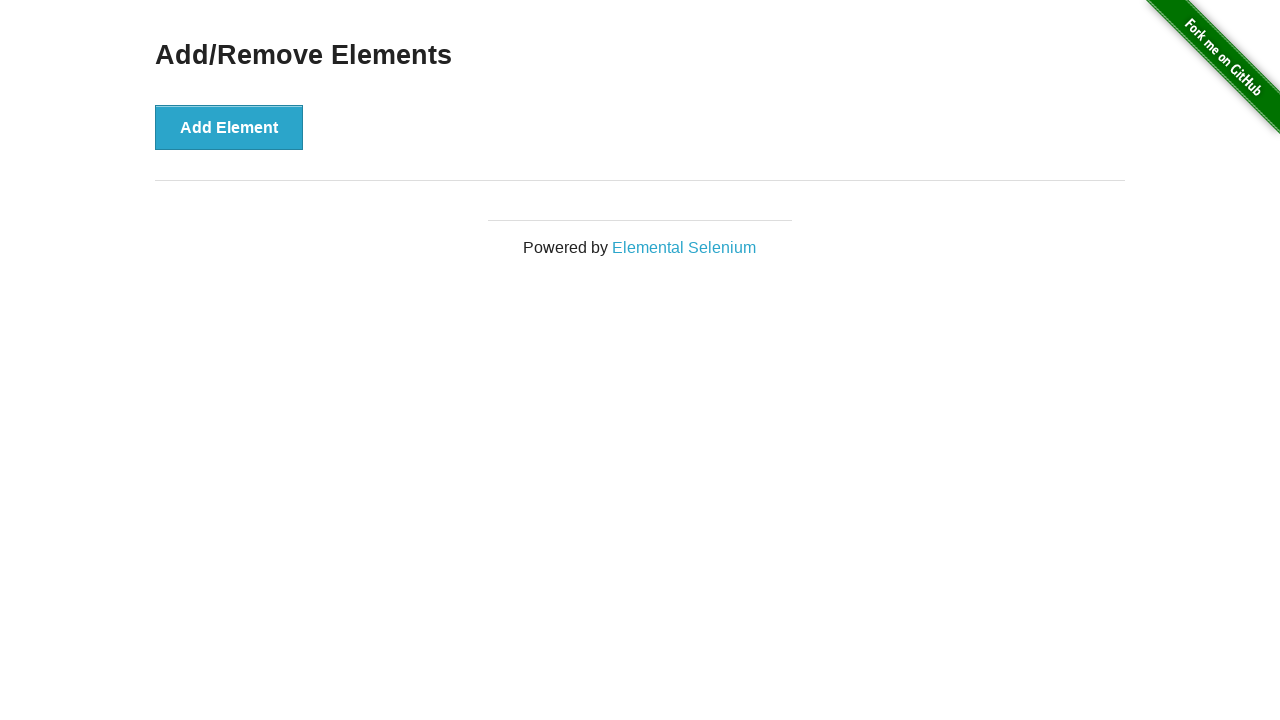

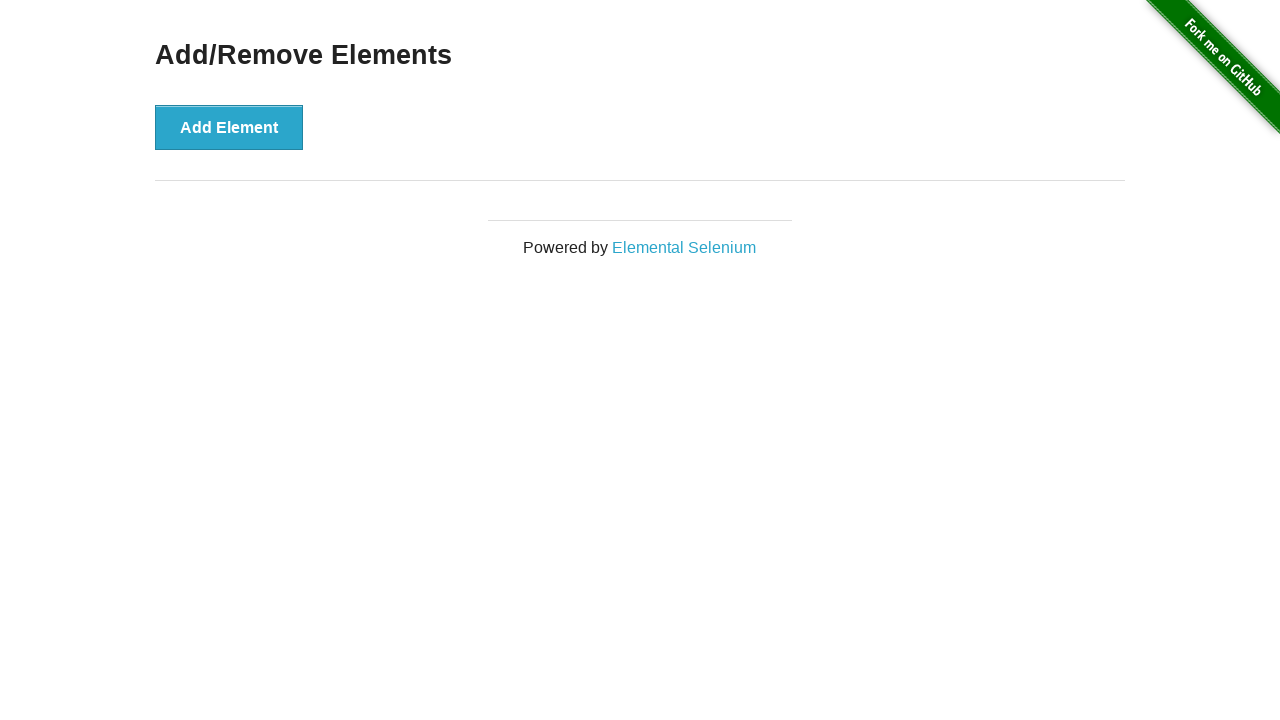